Fills out a text box form by entering a user name and email address into the corresponding input fields

Starting URL: https://demoqa.com/text-box

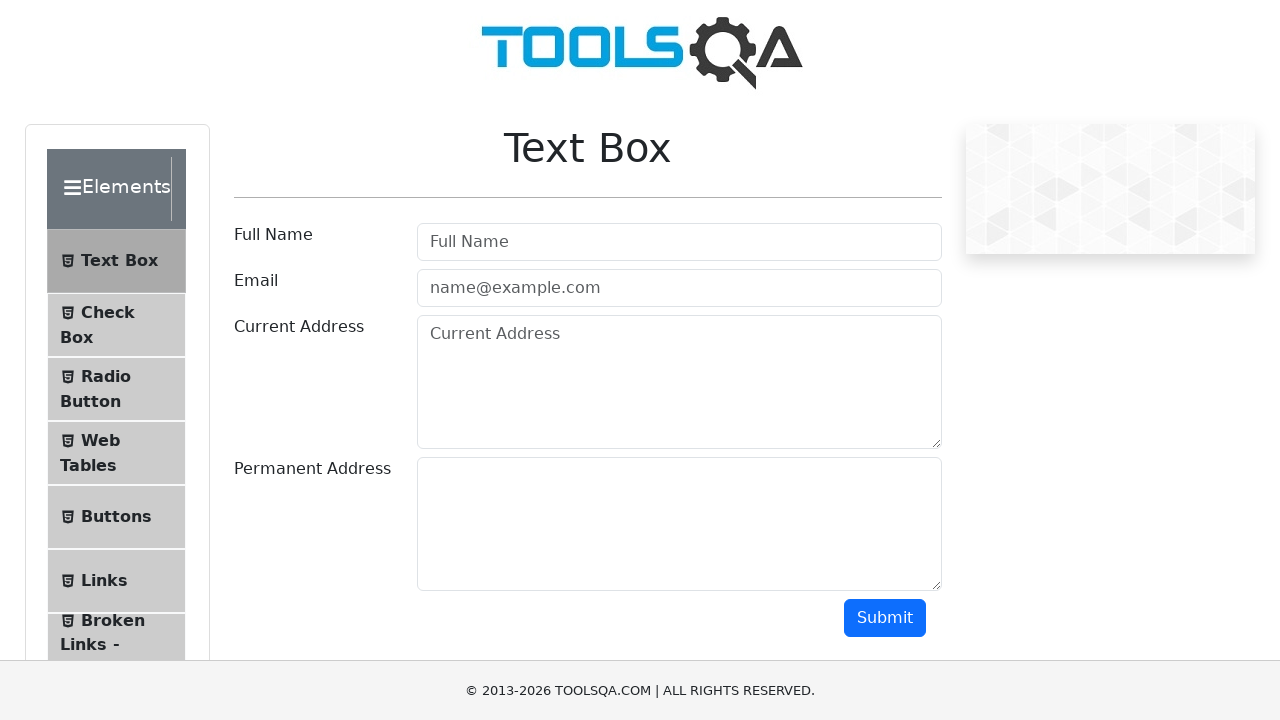

Filled username field with 'John Smith' on #userName
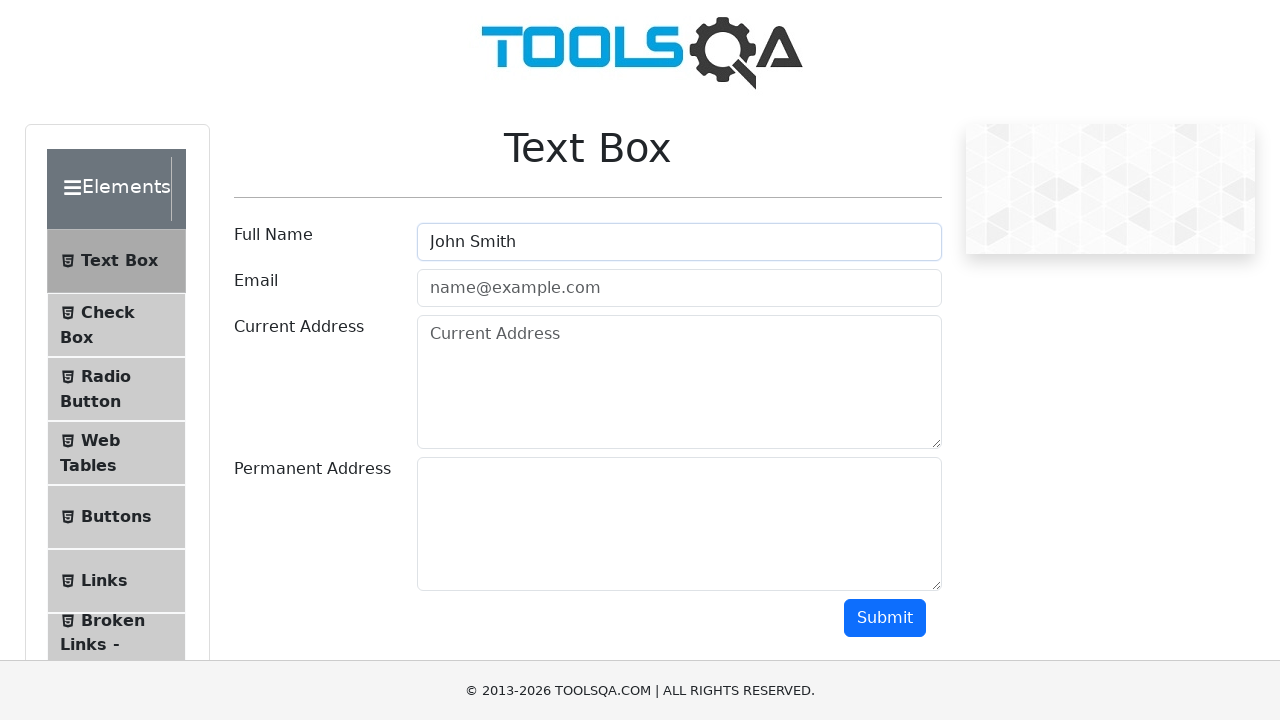

Filled email field with 'john.smith@example.com' on #userEmail
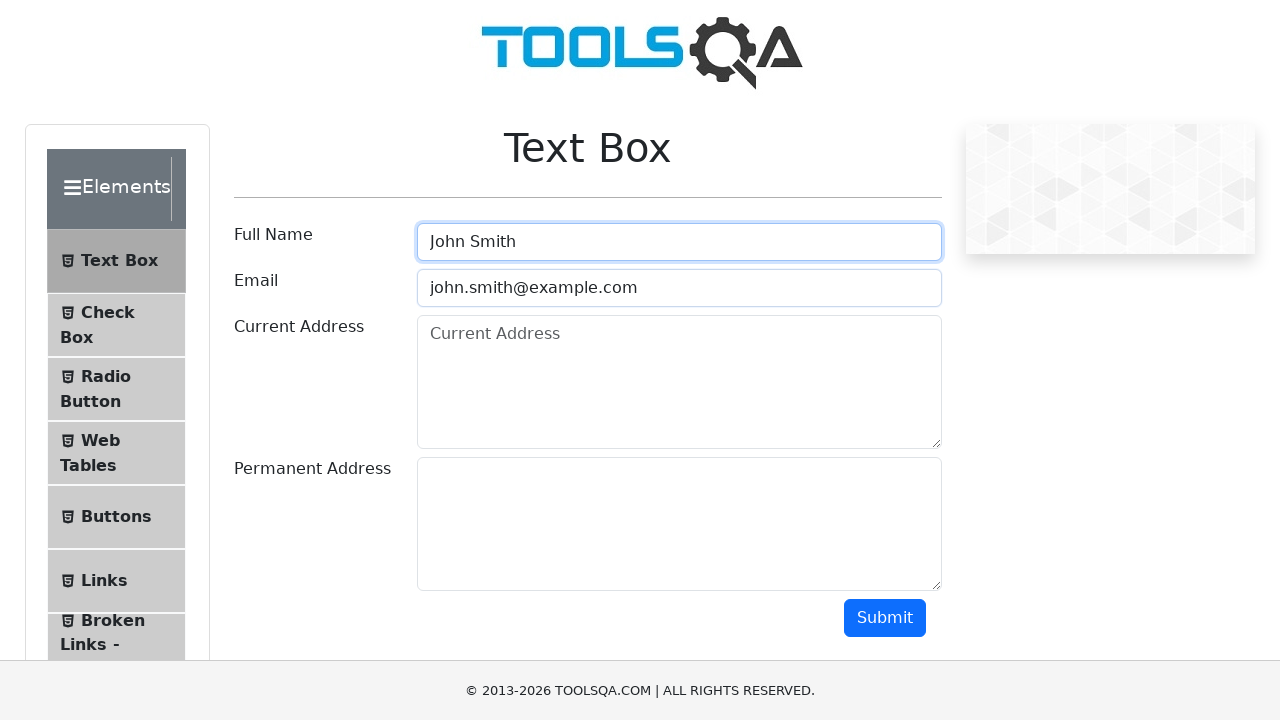

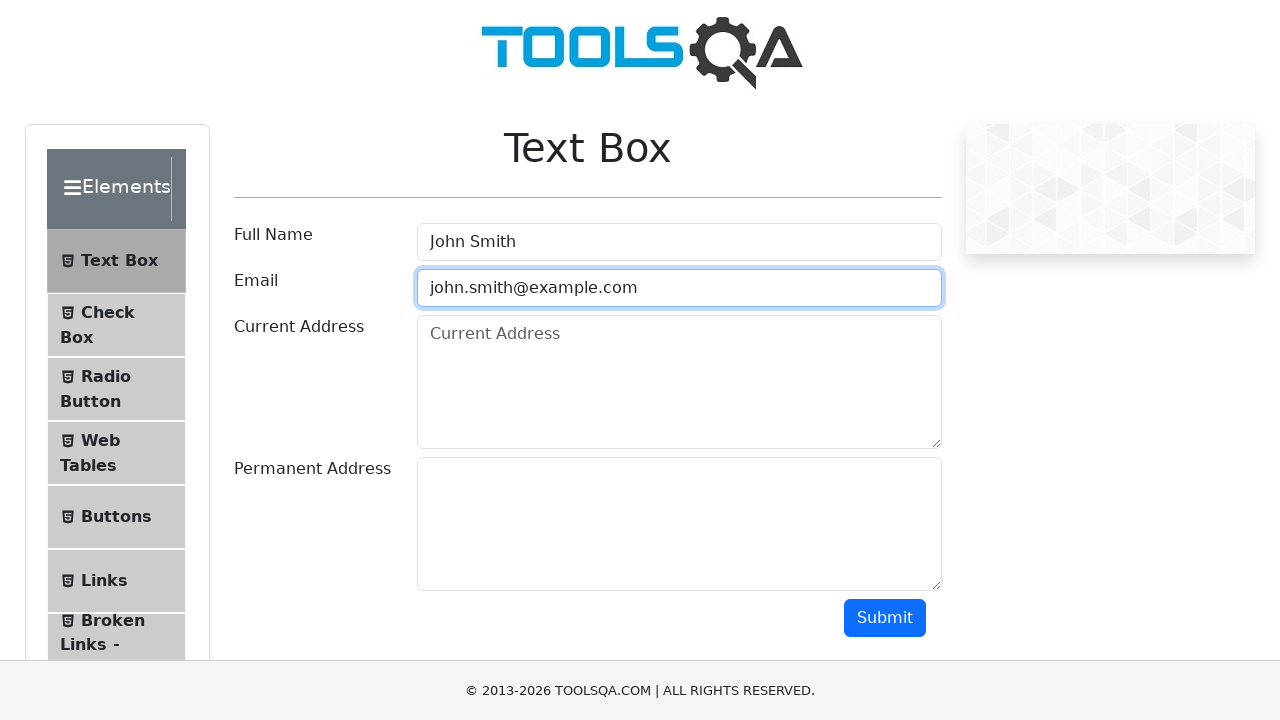